Navigates to the SpiceJet airline booking website and waits for the page to load. The original script had a commented-out action to interact with a dropdown for selecting a city.

Starting URL: https://www.spicejet.com/

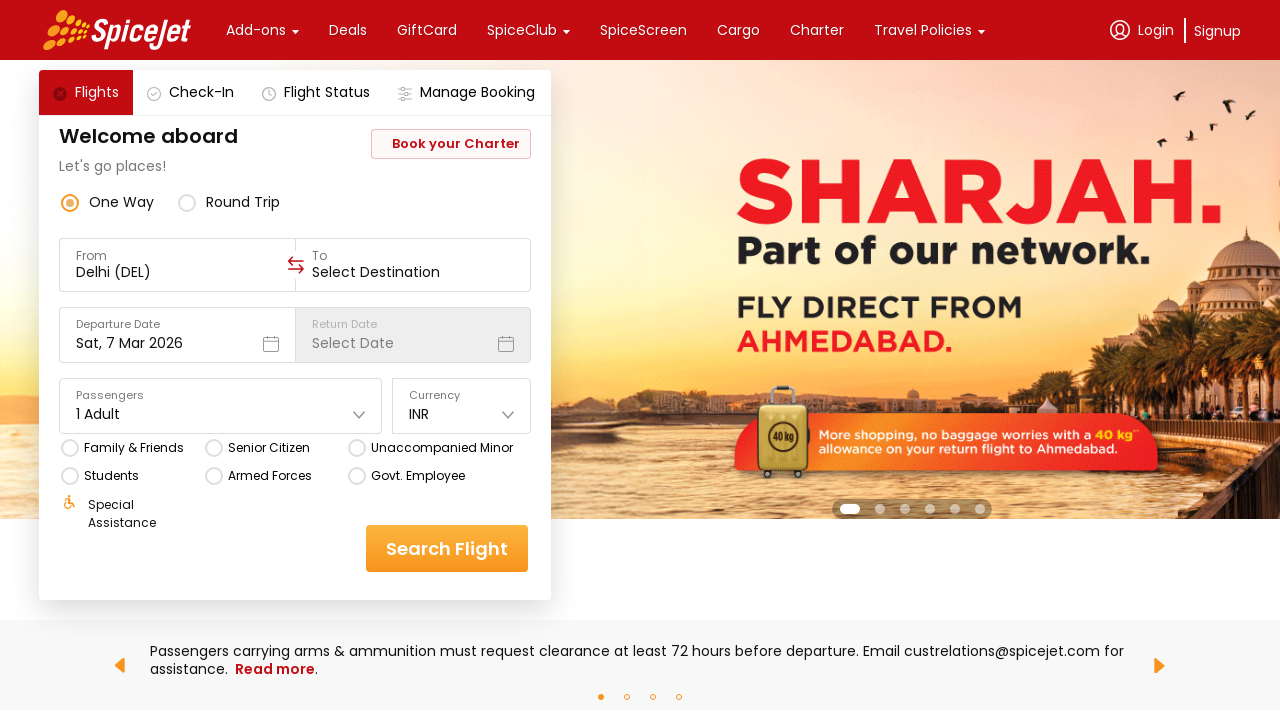

Page DOM content loaded
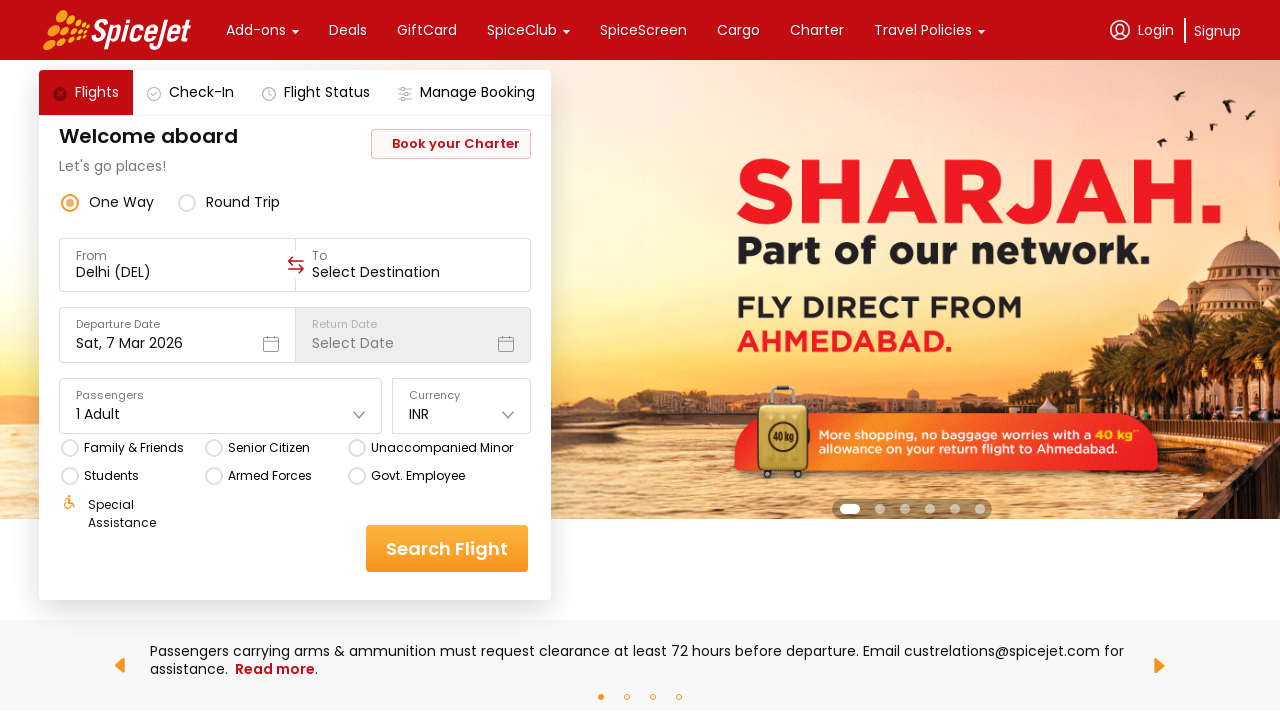

SpiceJet booking form container loaded and visible
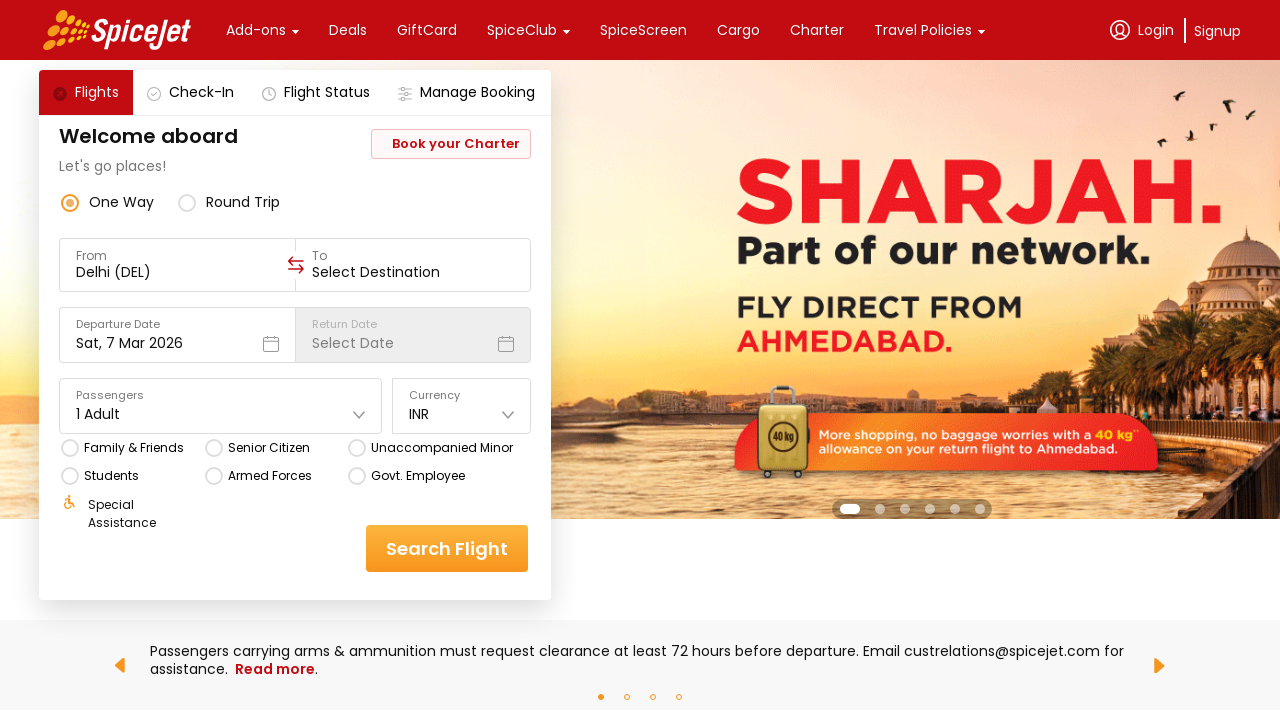

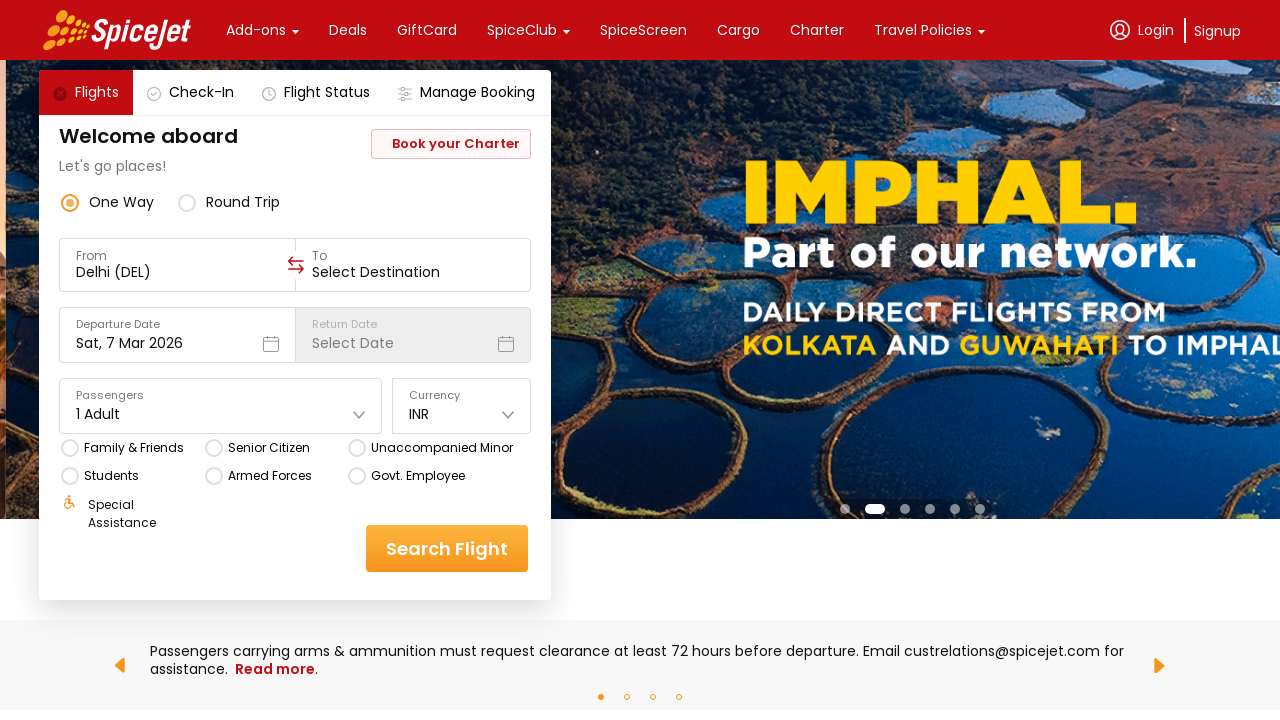